Tests radio button selection by clicking on specific radio buttons in a form, first directly and then by iterating through options

Starting URL: http://echoecho.com/htmlforms10.htm

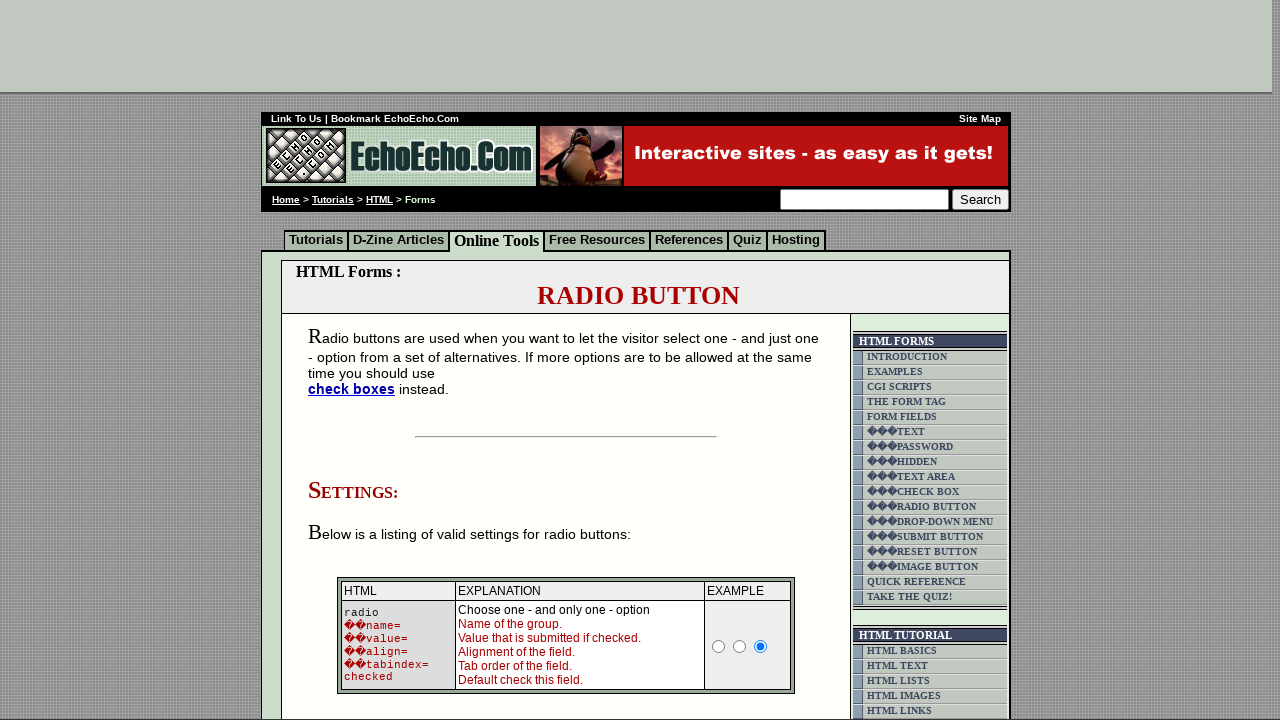

Clicked on the Cheese radio button directly at (356, 360) on xpath=//input[@value='Cheese']
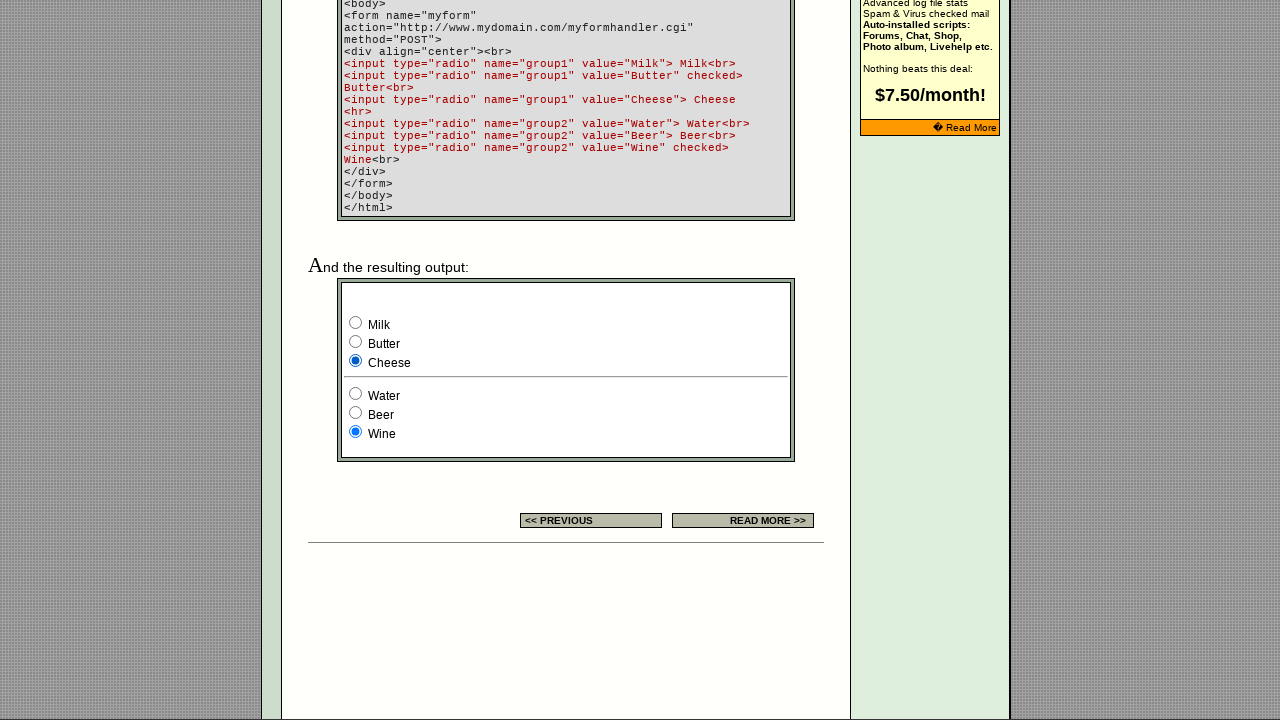

Retrieved all radio buttons from group1
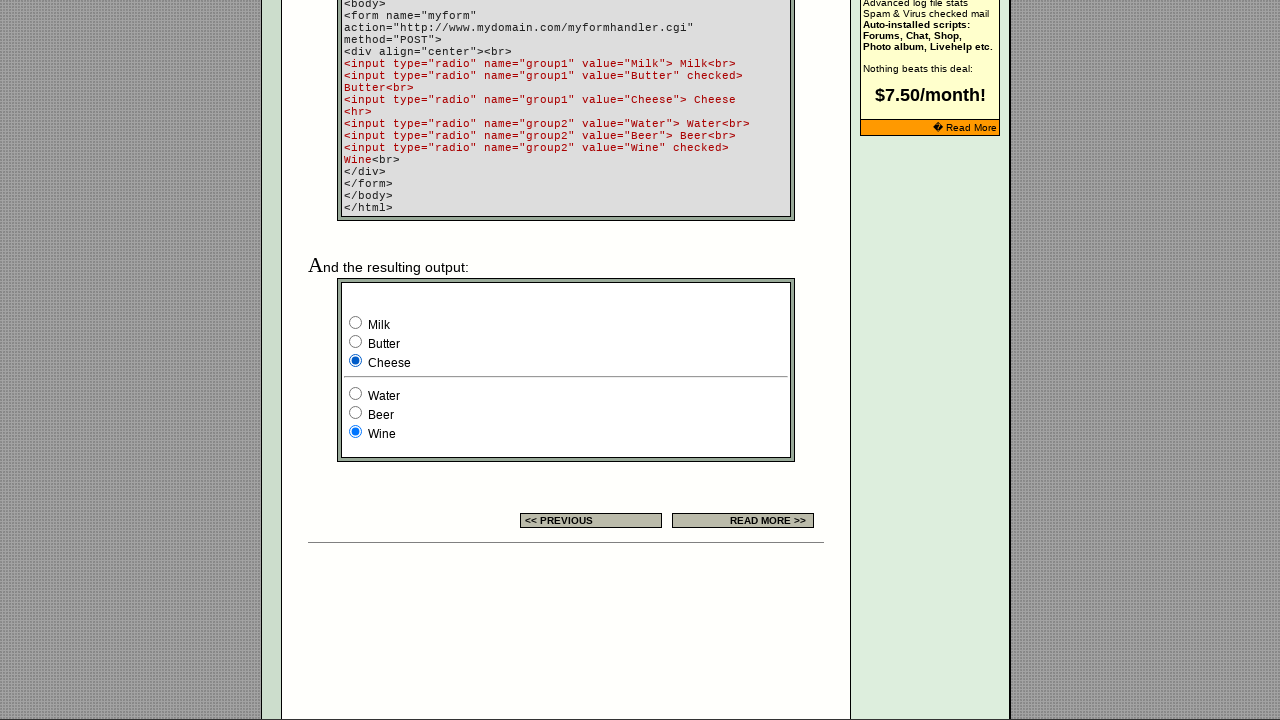

Retrieved value attribute from radio button at index 0
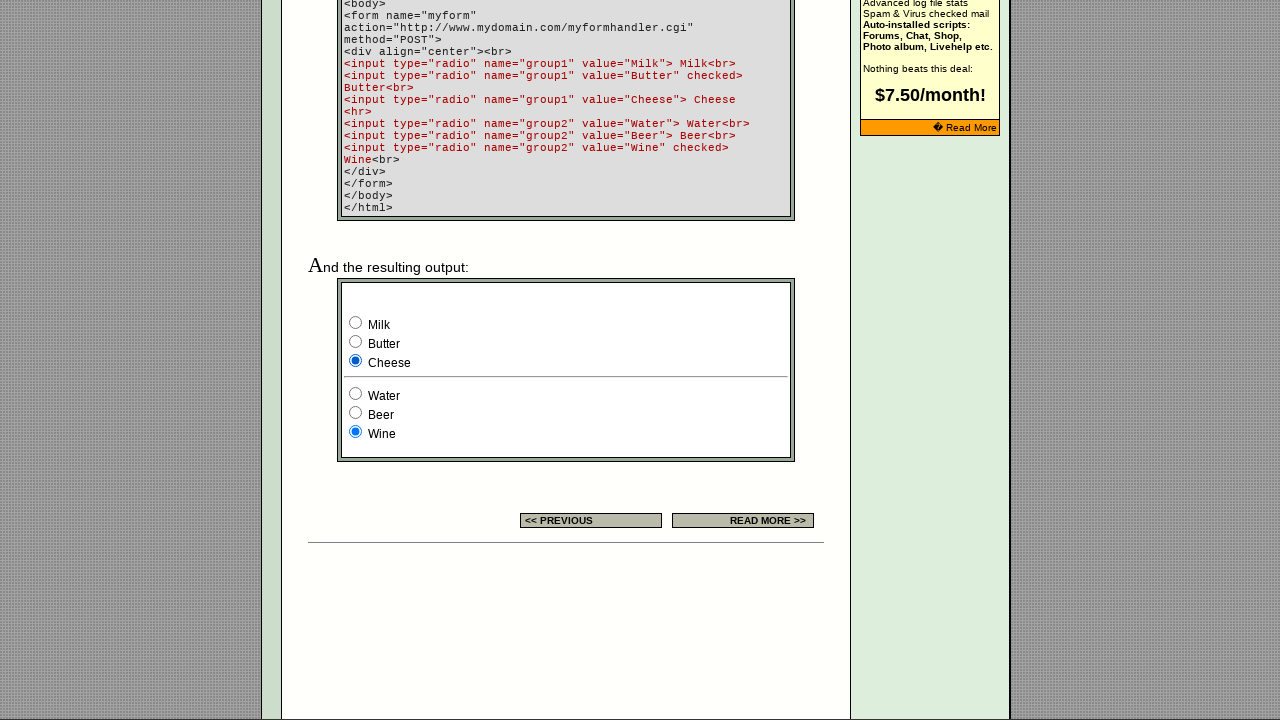

Retrieved value attribute from radio button at index 1
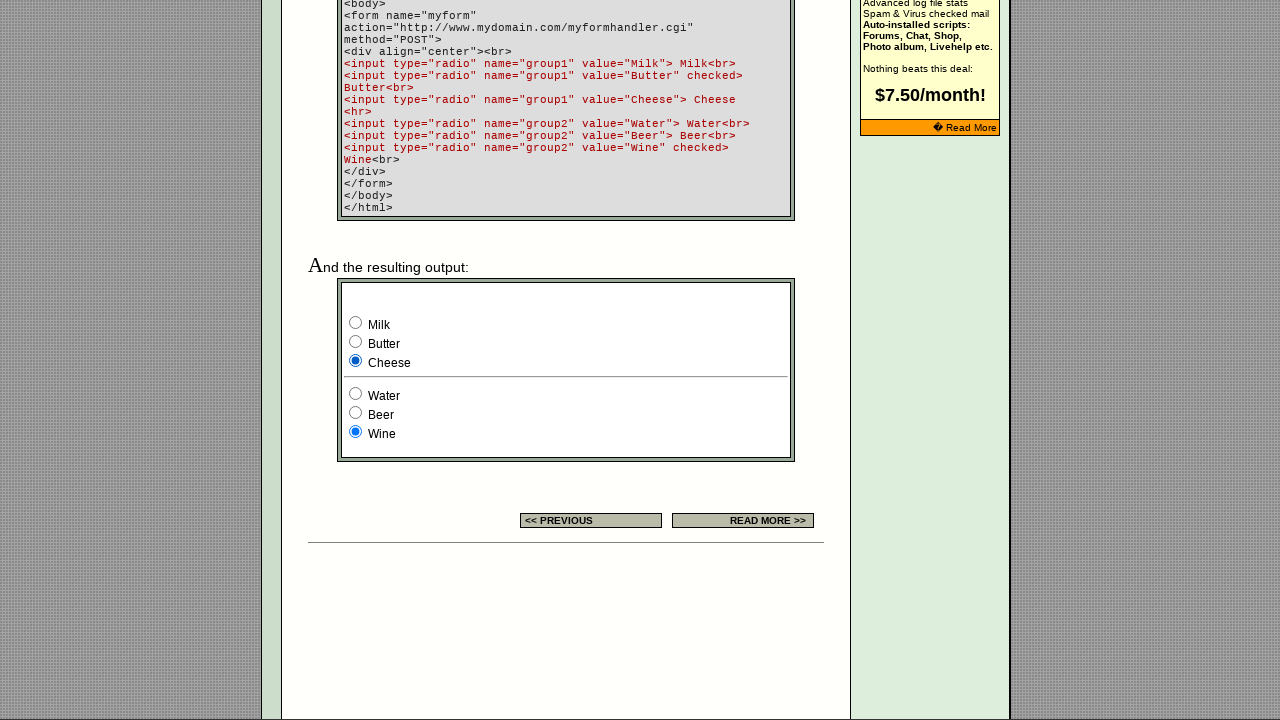

Retrieved value attribute from radio button at index 2
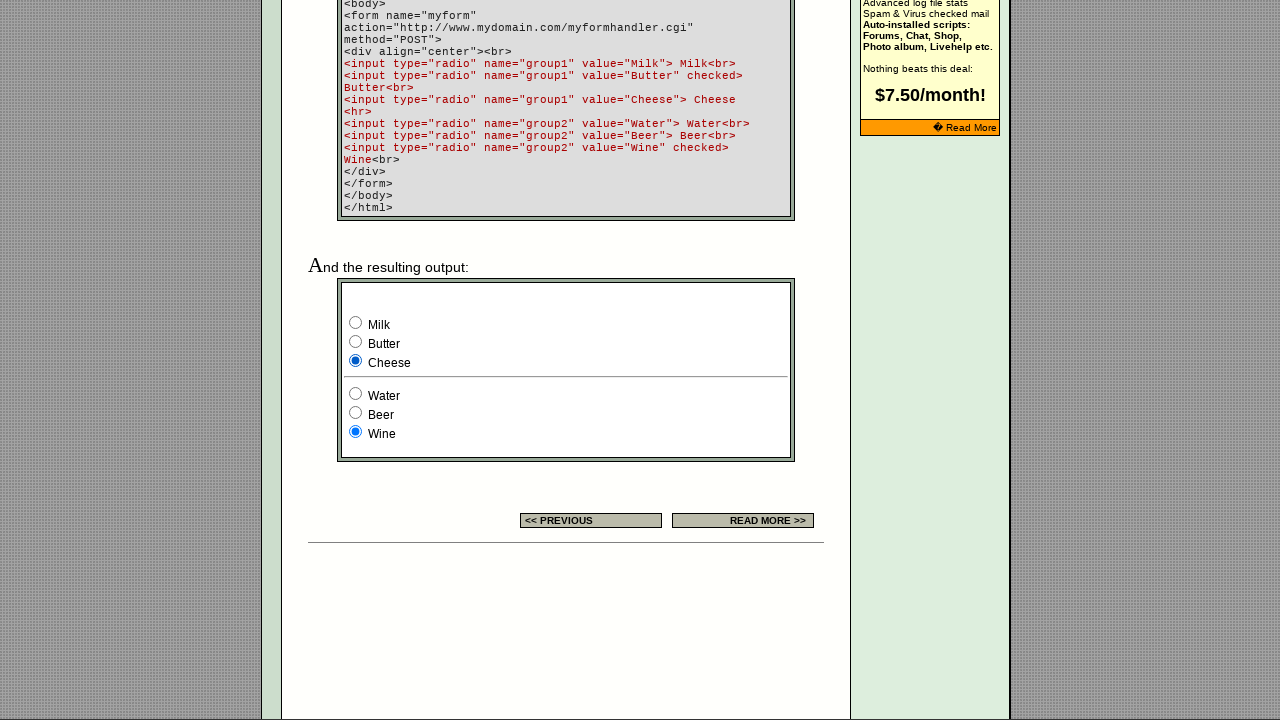

Clicked on the Cheese radio button found by iteration at (356, 360) on xpath=//input[@name='group1'] >> nth=2
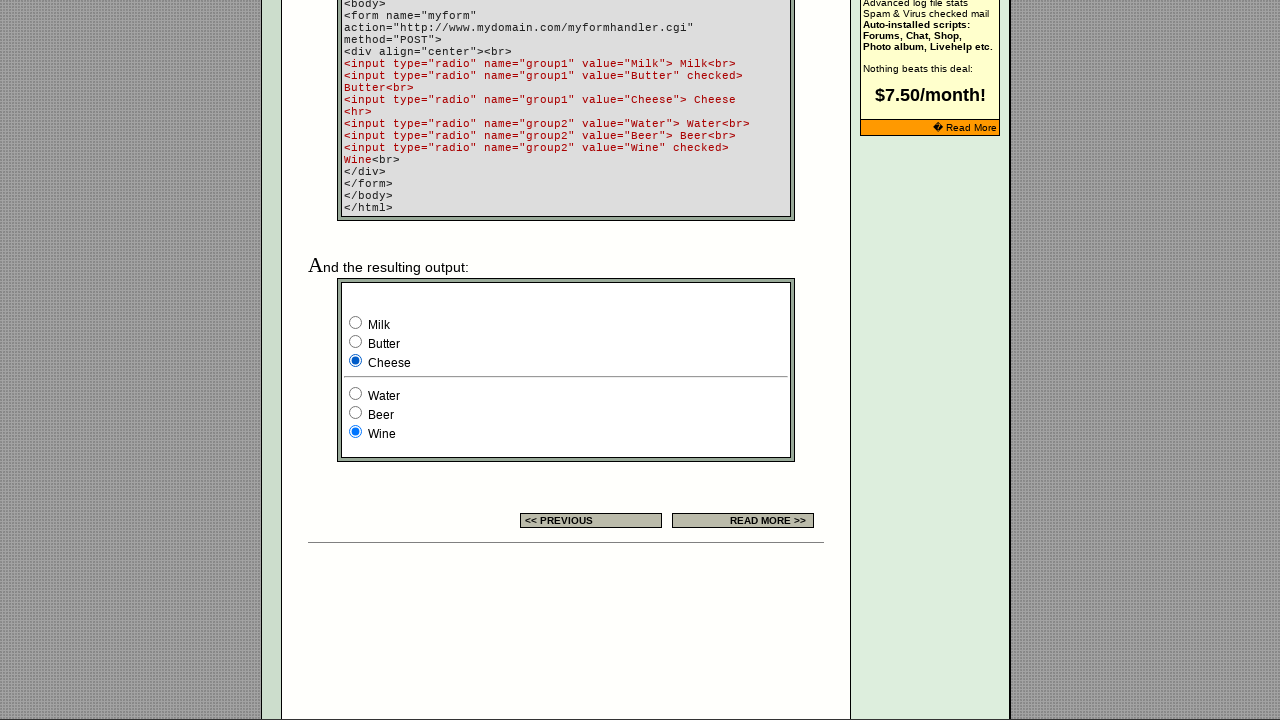

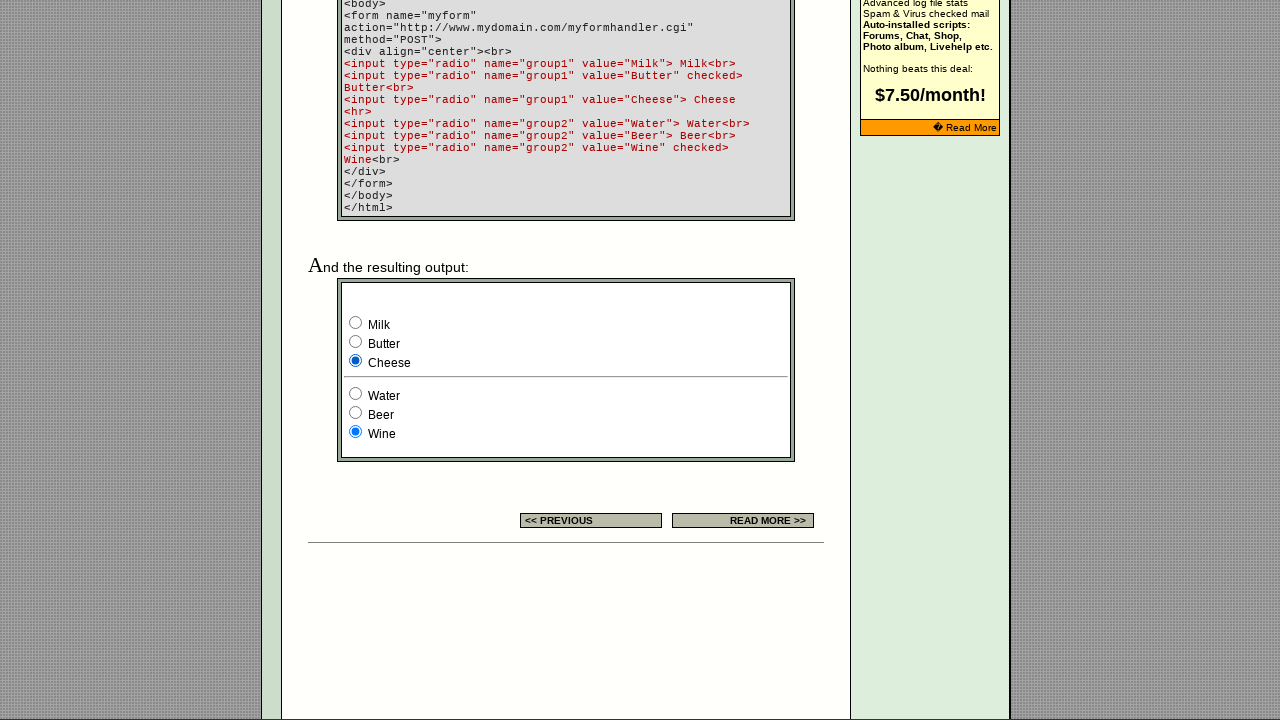